Tests a web form by filling a text input field with a value and clicking the submit button, then verifies the confirmation message is displayed.

Starting URL: https://www.selenium.dev/selenium/web/web-form.html

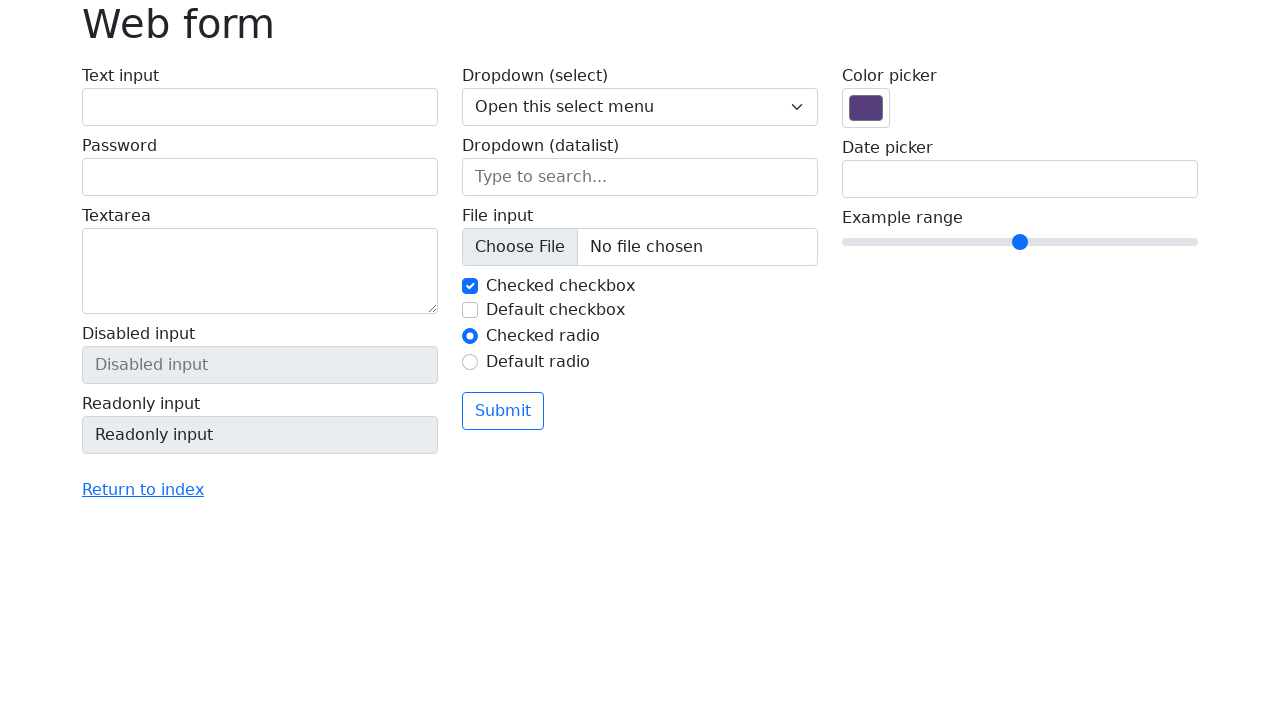

Verified page title is 'Web form'
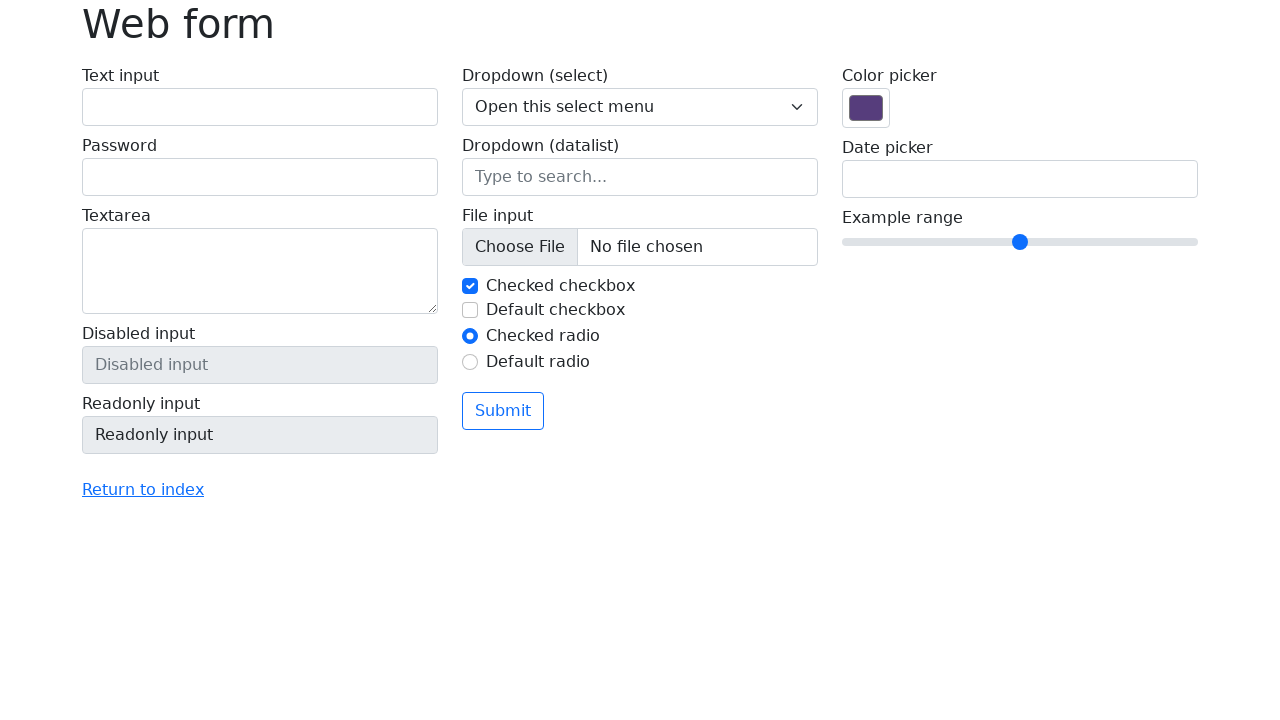

Filled text input field with 'Selenium' on input[name='my-text']
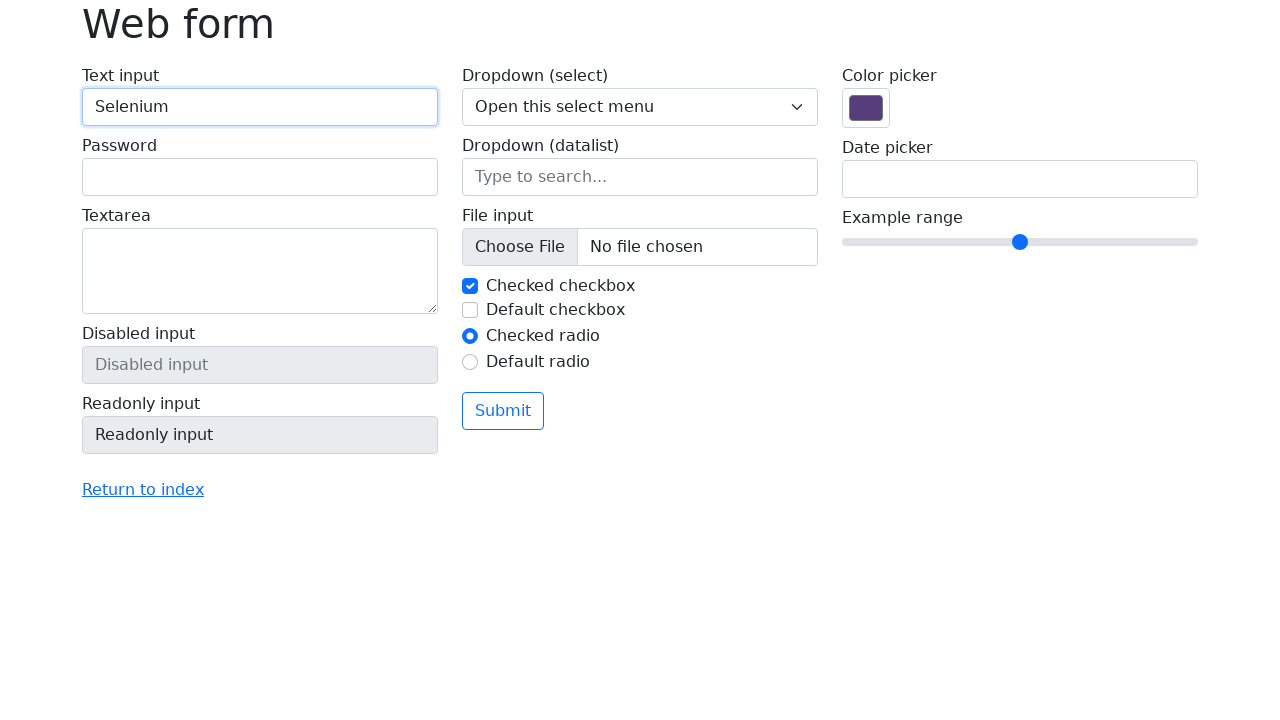

Clicked submit button at (503, 411) on button
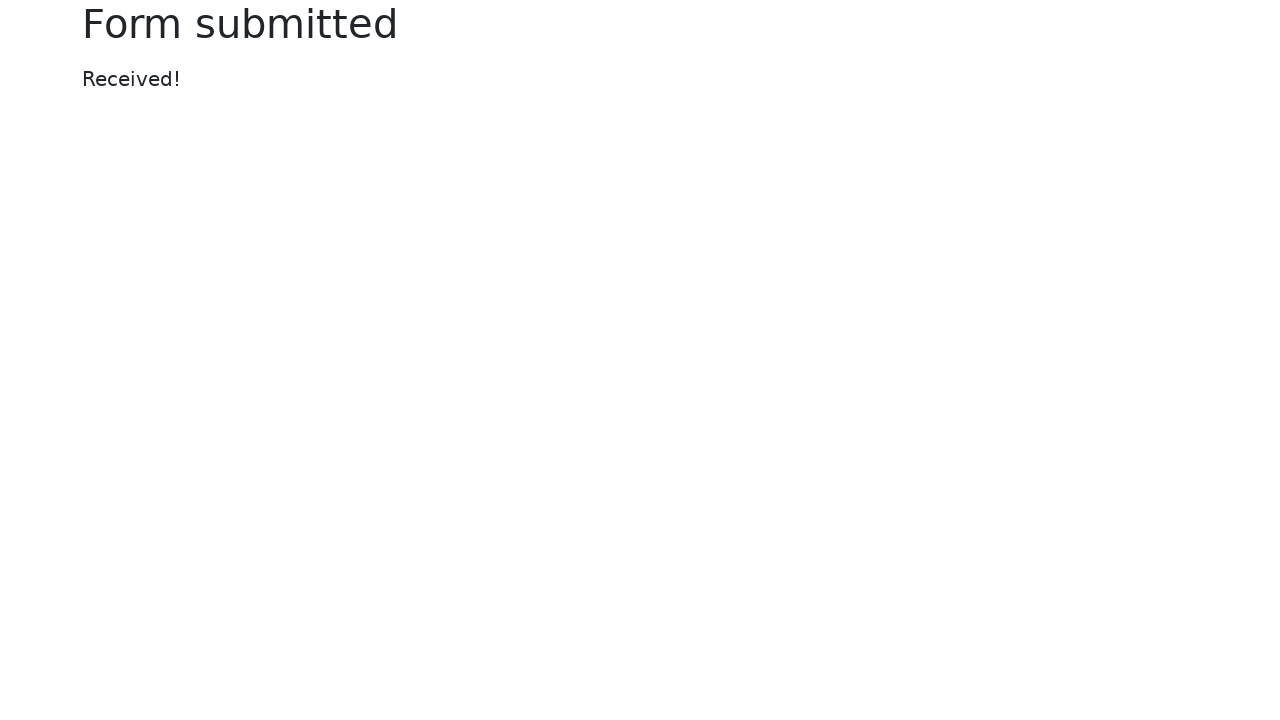

Confirmation message element loaded
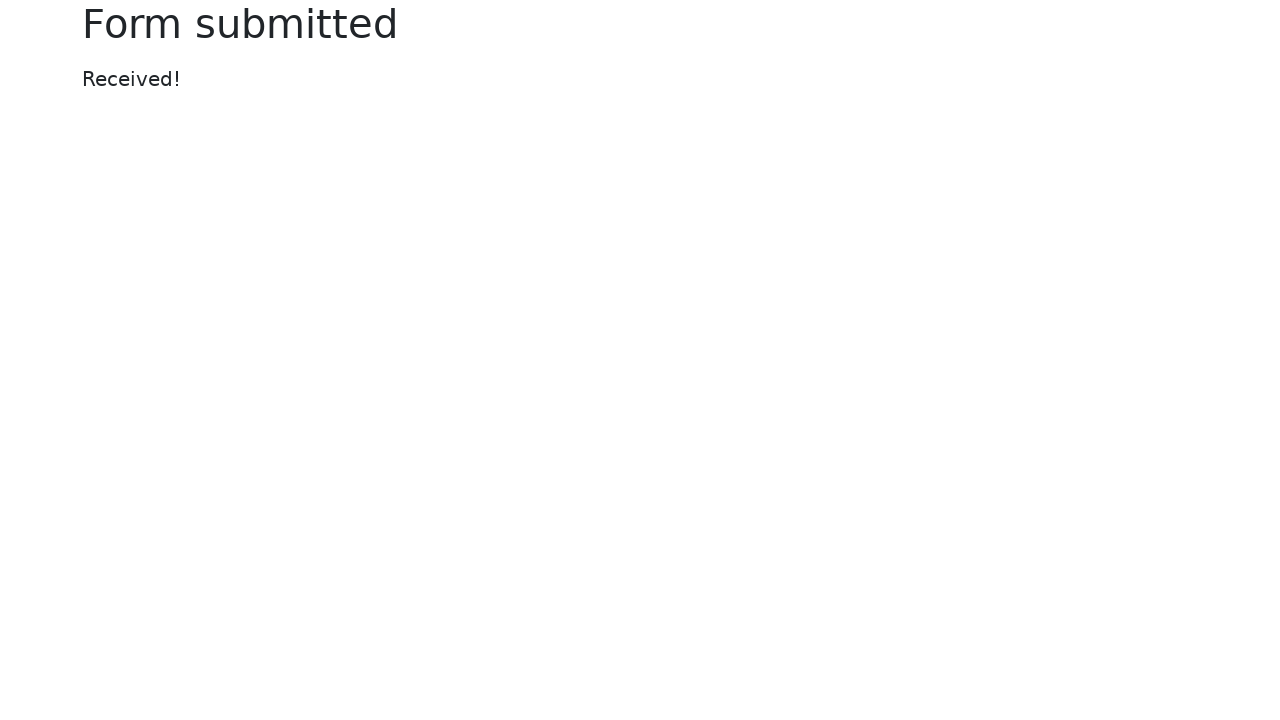

Verified confirmation message displays 'Received!'
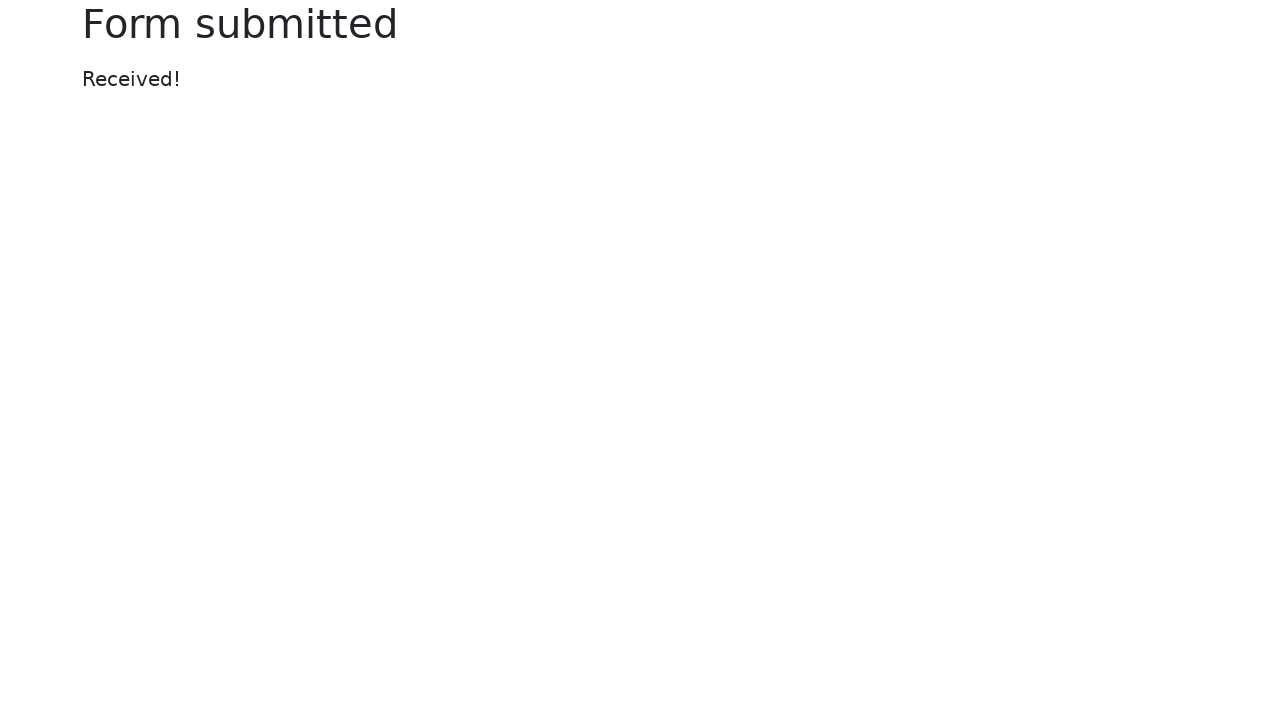

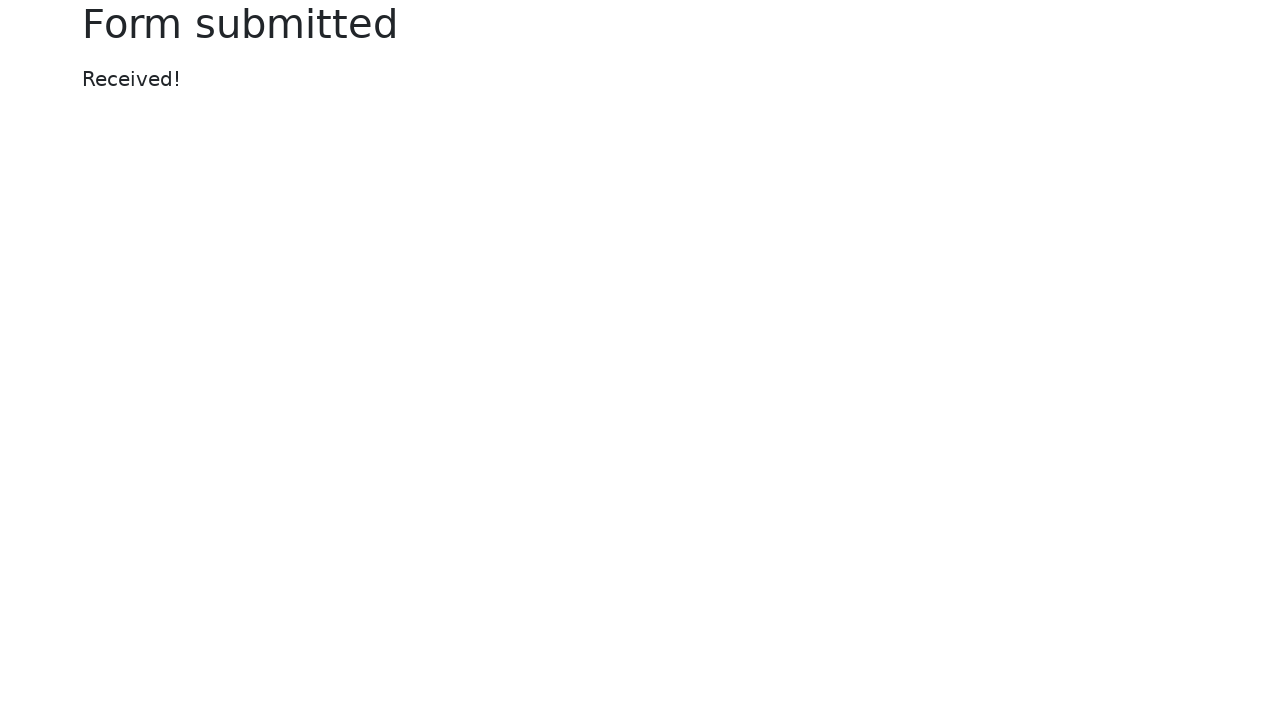